Tests clicking on the Topics navigation menu item in the header

Starting URL: https://coronavirus.jhu.edu/

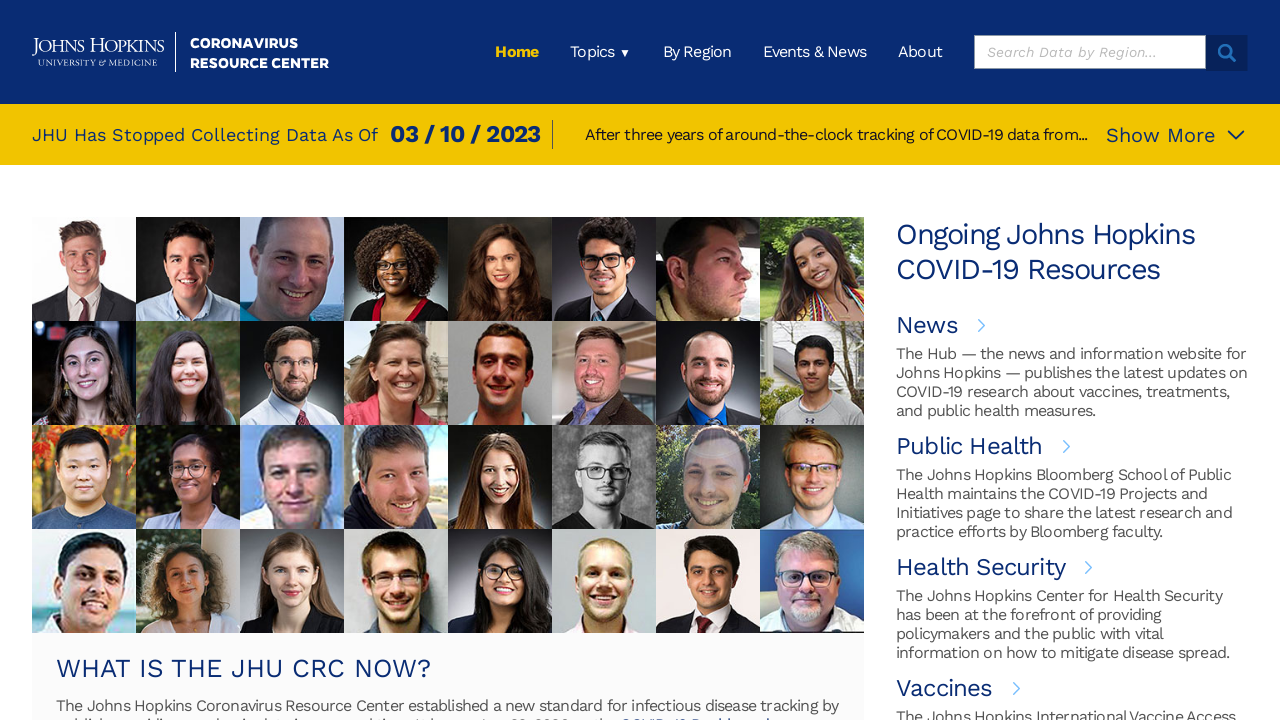

Navigated to Johns Hopkins Coronavirus Resource Center homepage
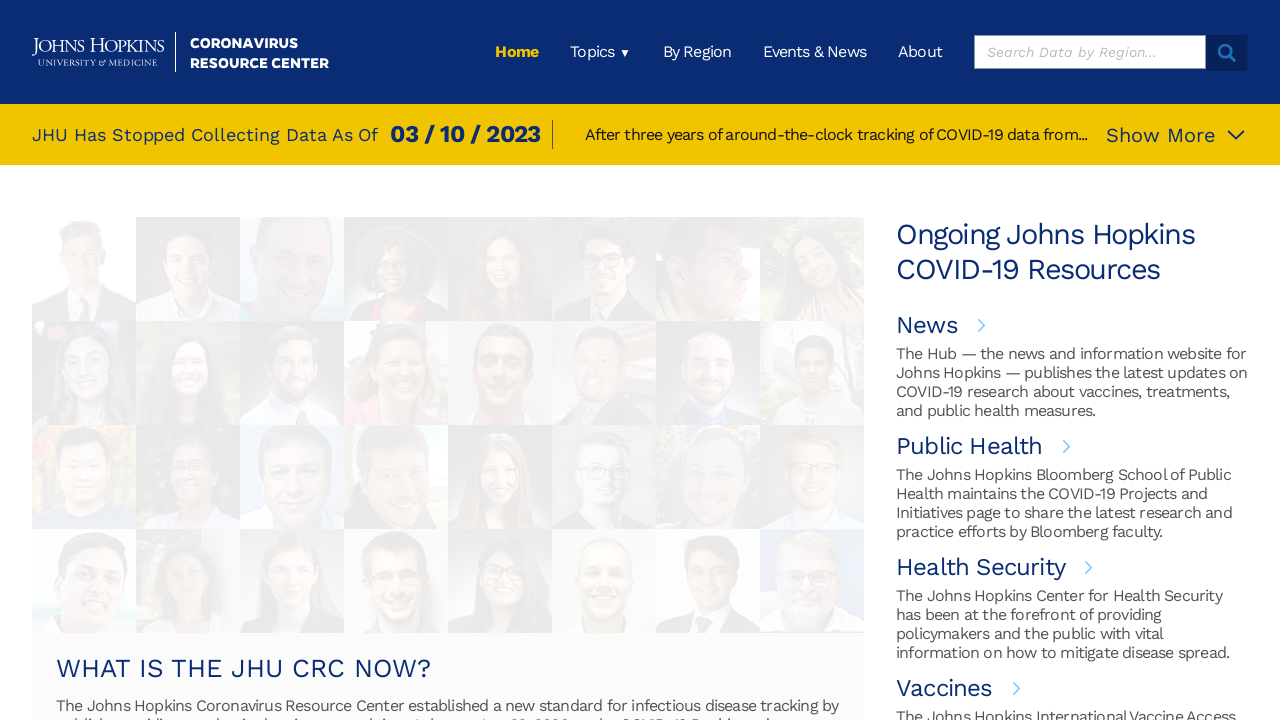

Clicked on Topics navigation menu item in header at (600, 52) on header ul li:nth-child(2) span
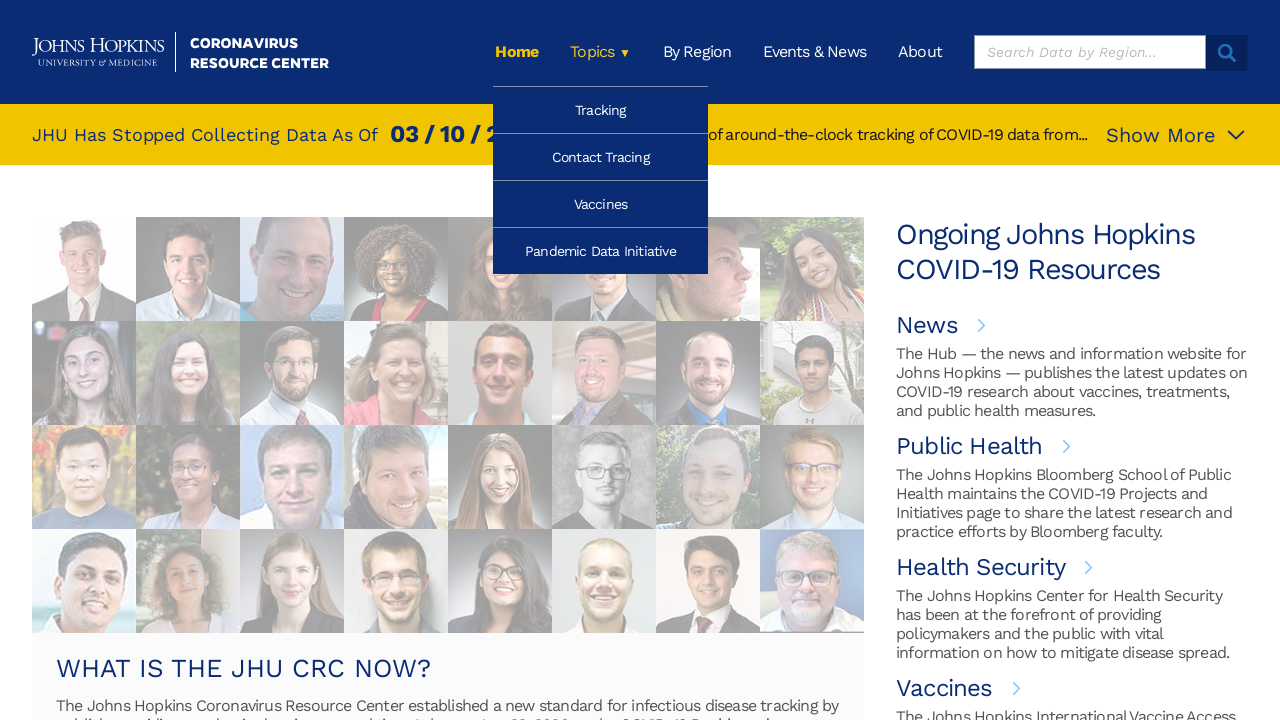

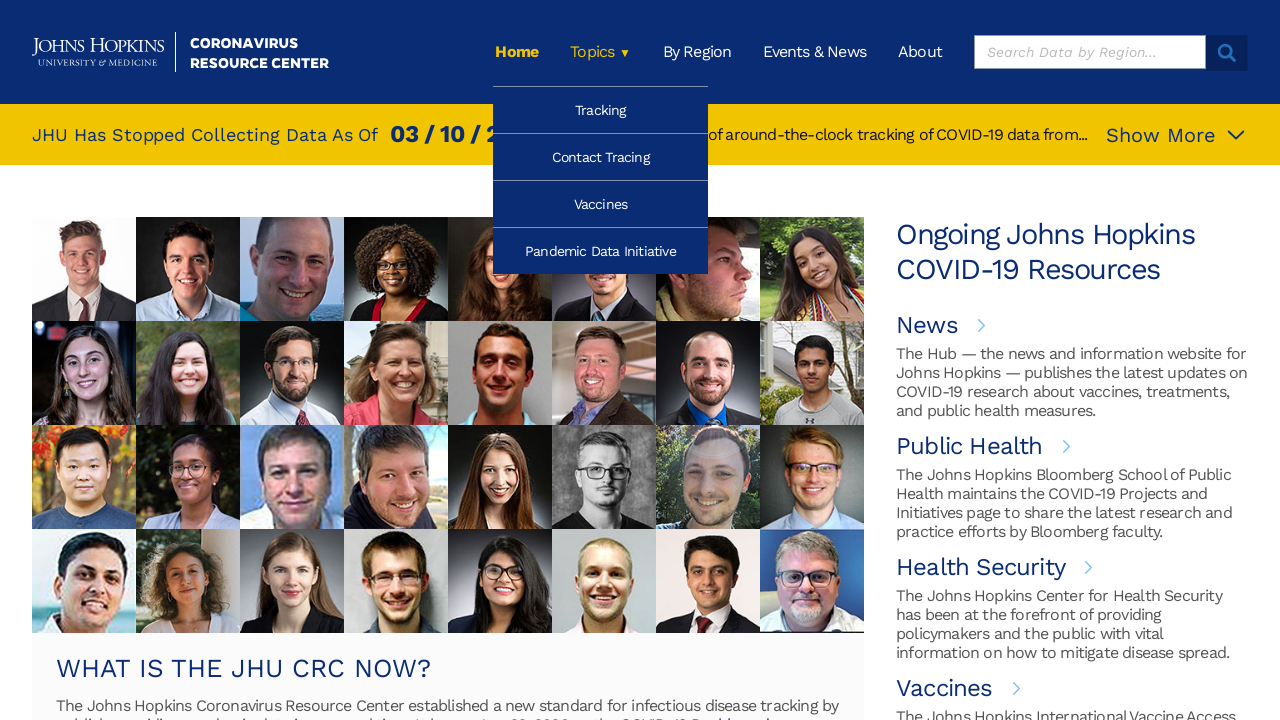